Tests sorting a table's "Due" column in ascending order using semantic class attributes for more readable locators

Starting URL: http://the-internet.herokuapp.com/tables

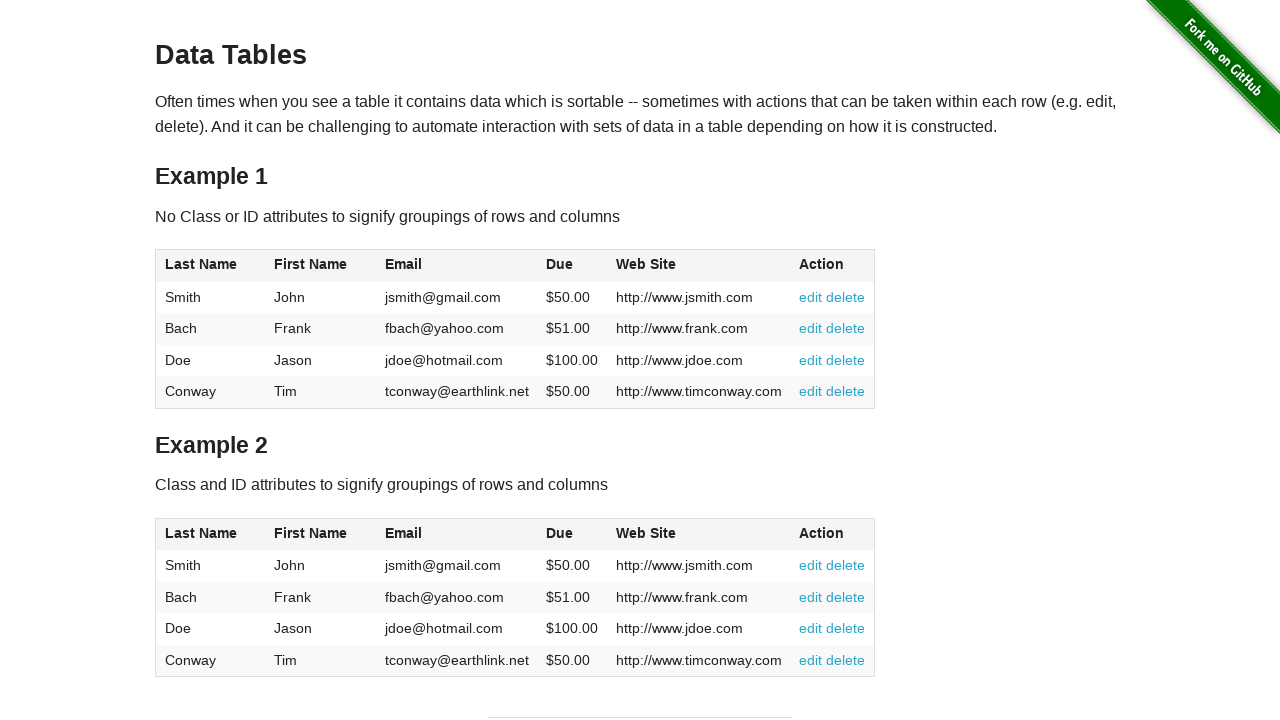

Clicked the Due column header in table2 to sort at (560, 533) on #table2 thead .dues
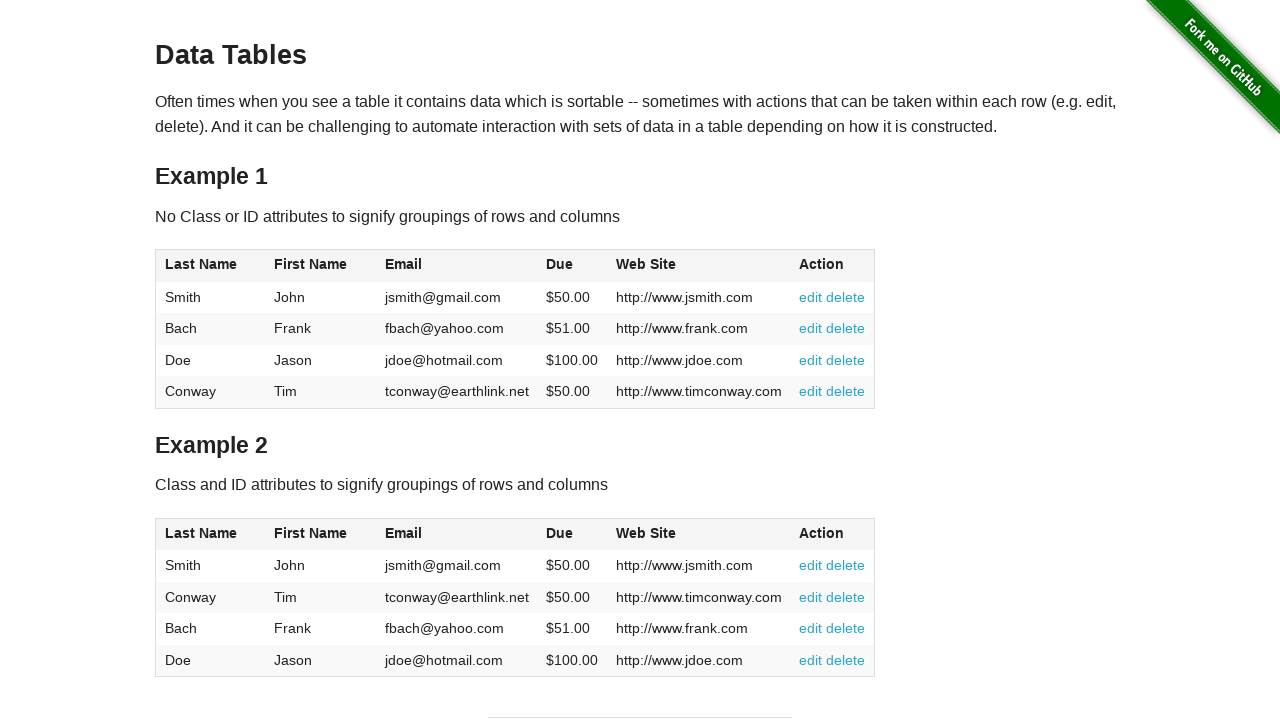

Verified table sorted and Due column elements are present in table body
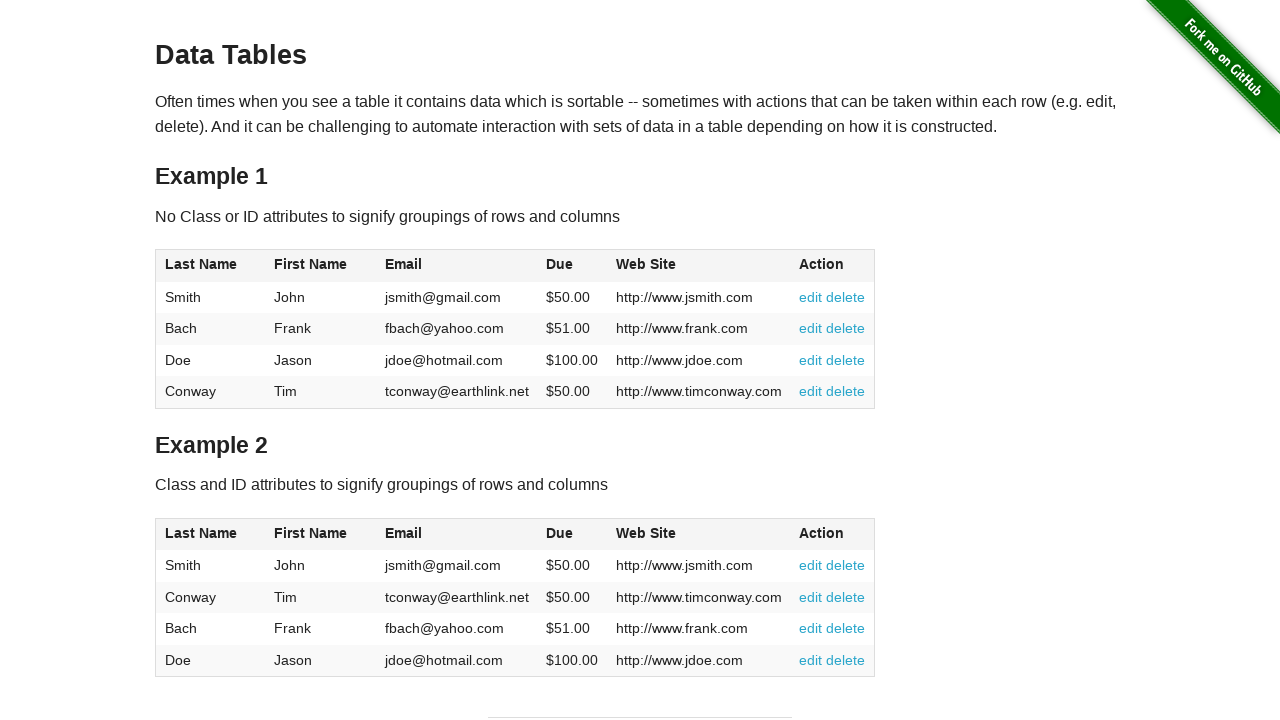

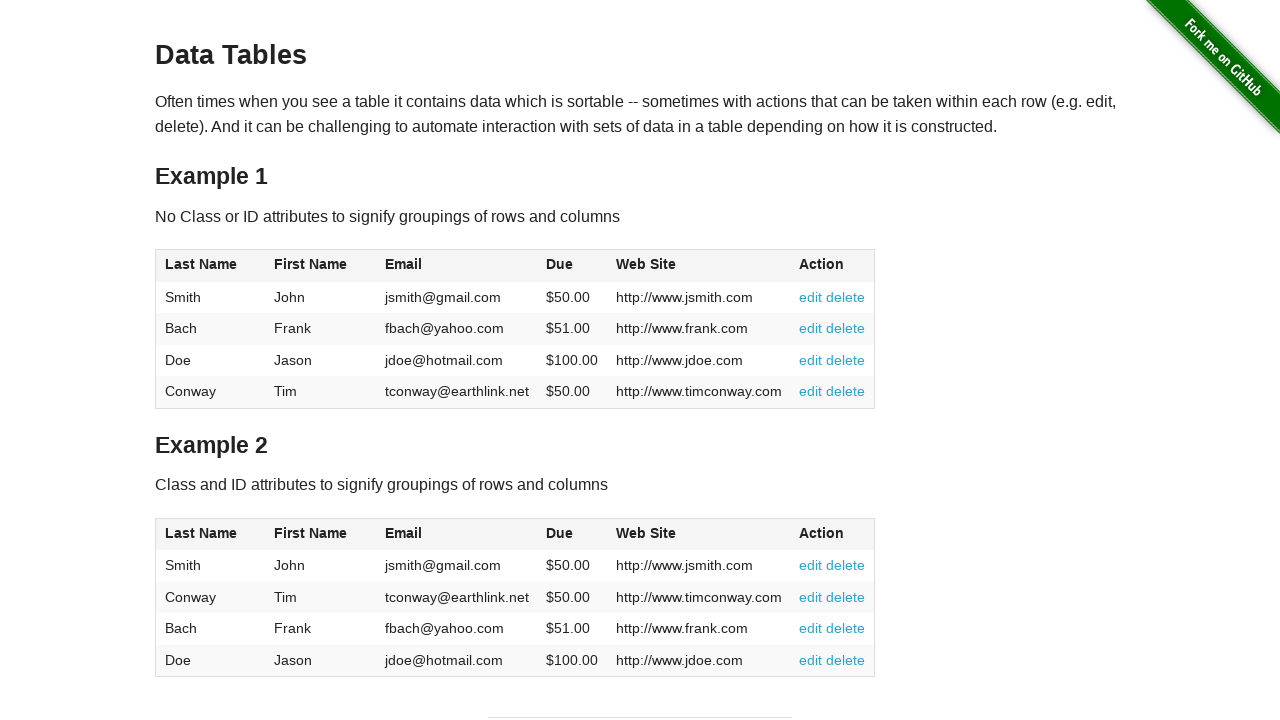